Tests that the complete all checkbox updates state when individual items are completed or cleared

Starting URL: https://demo.playwright.dev/todomvc

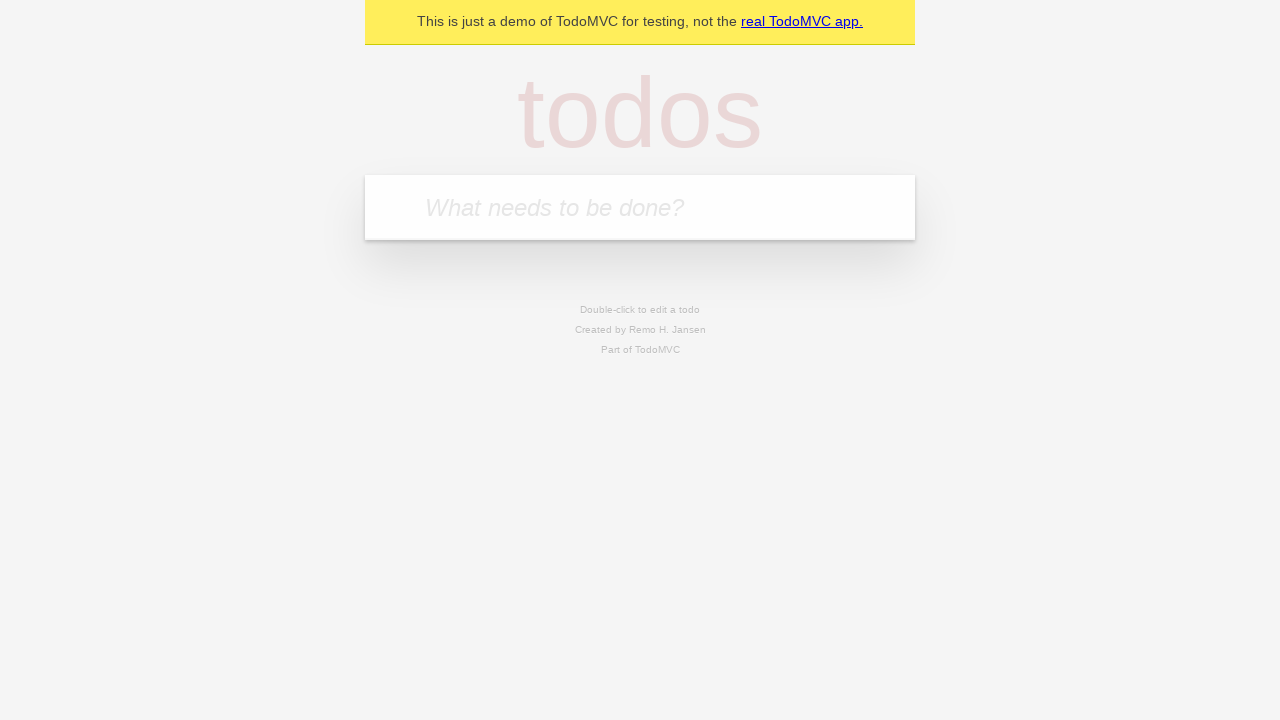

Filled new todo field with 'watch monty python' on internal:attr=[placeholder="What needs to be done?"i]
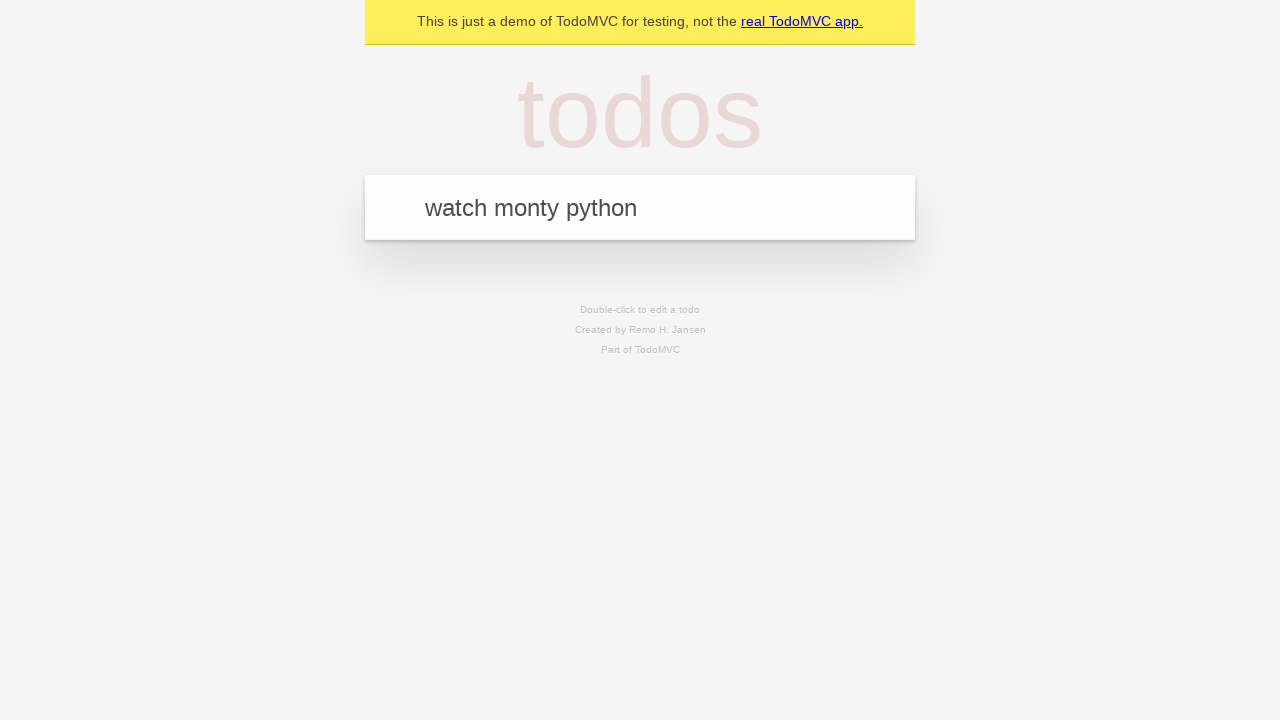

Pressed Enter to create todo 'watch monty python' on internal:attr=[placeholder="What needs to be done?"i]
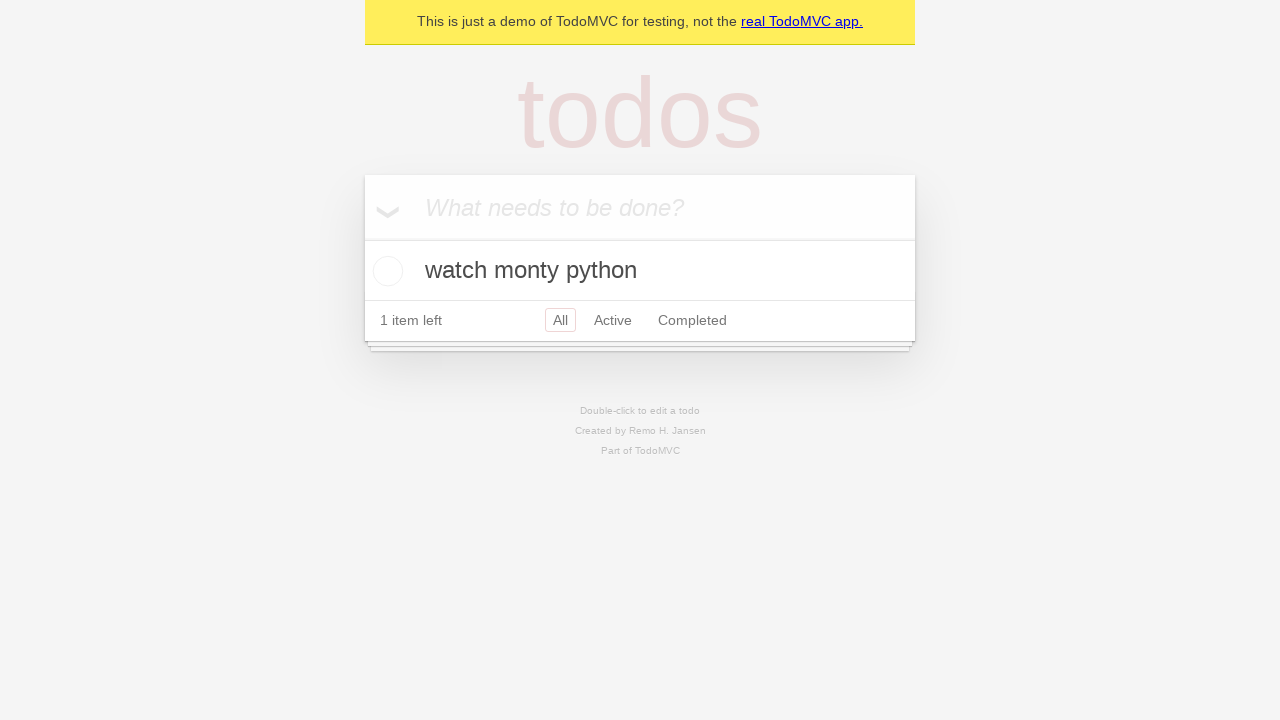

Filled new todo field with 'feed the cat' on internal:attr=[placeholder="What needs to be done?"i]
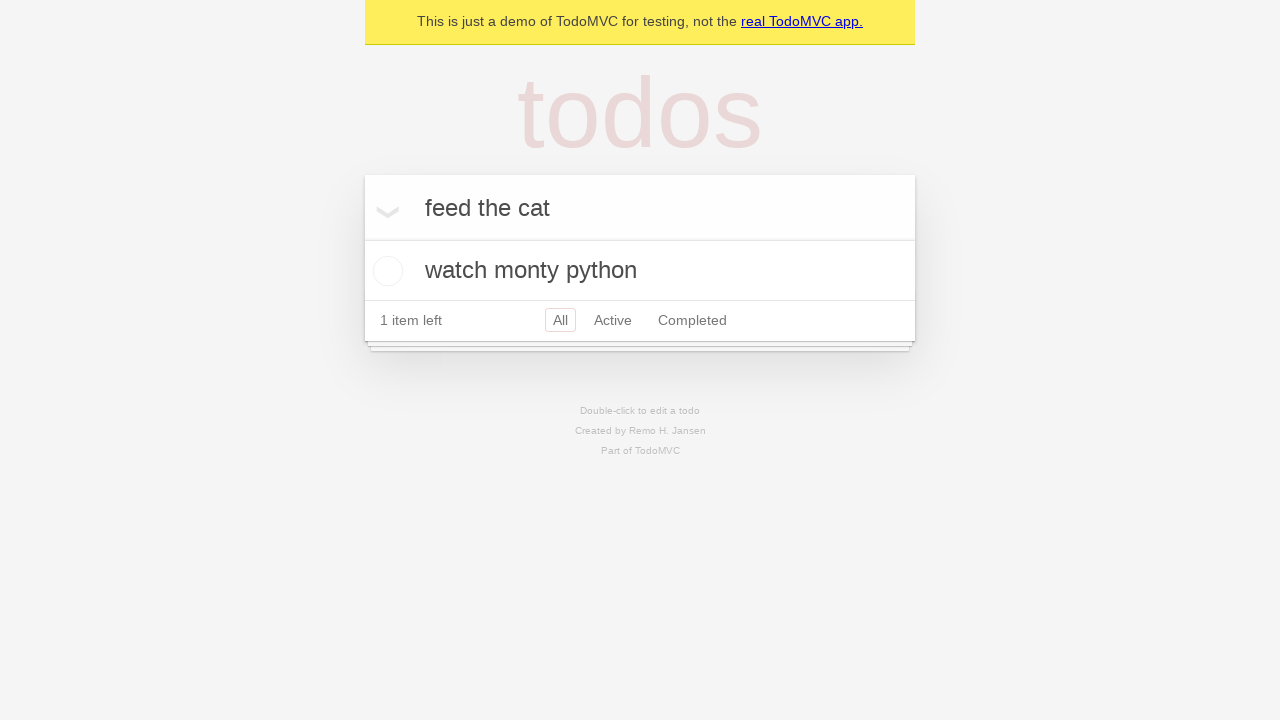

Pressed Enter to create todo 'feed the cat' on internal:attr=[placeholder="What needs to be done?"i]
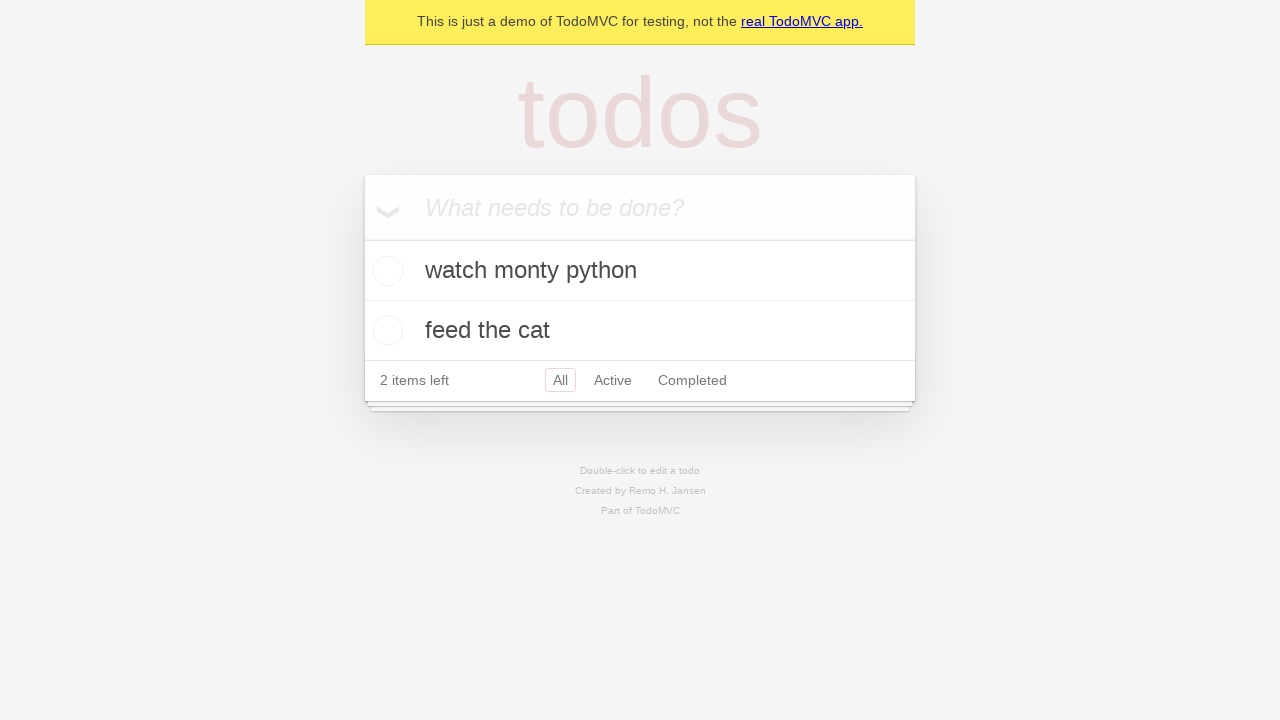

Filled new todo field with 'book a doctors appointment' on internal:attr=[placeholder="What needs to be done?"i]
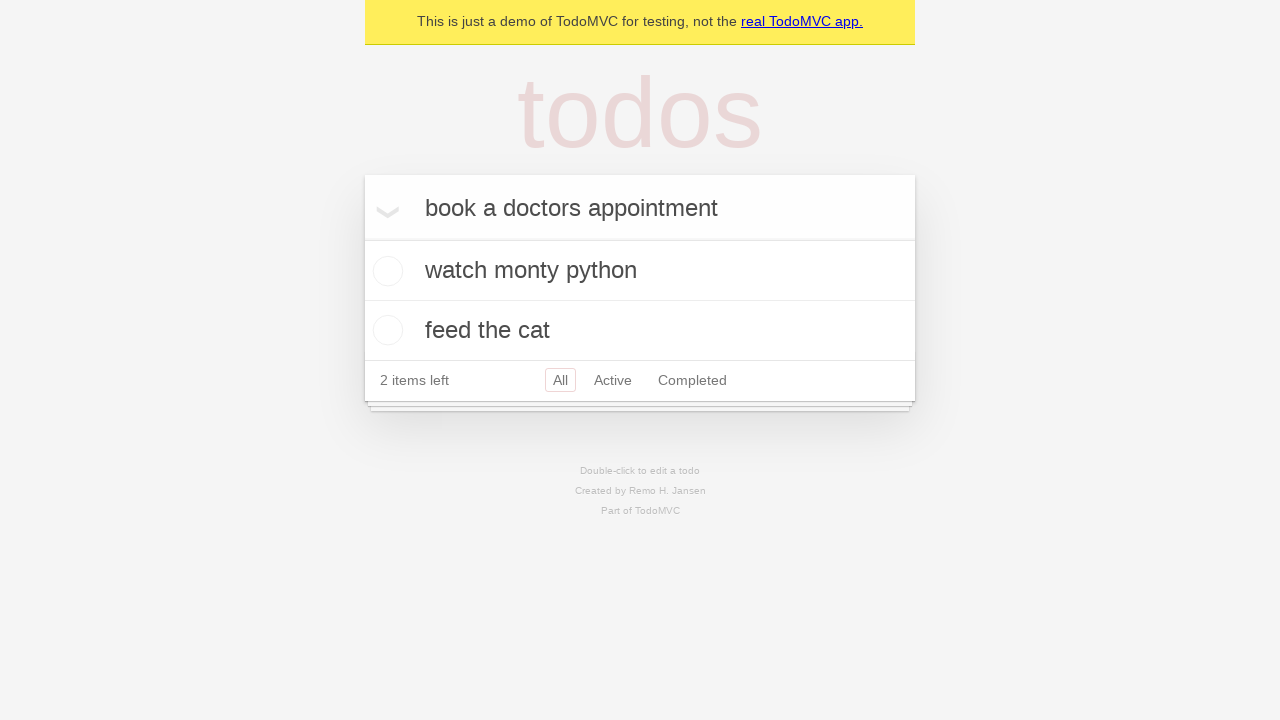

Pressed Enter to create todo 'book a doctors appointment' on internal:attr=[placeholder="What needs to be done?"i]
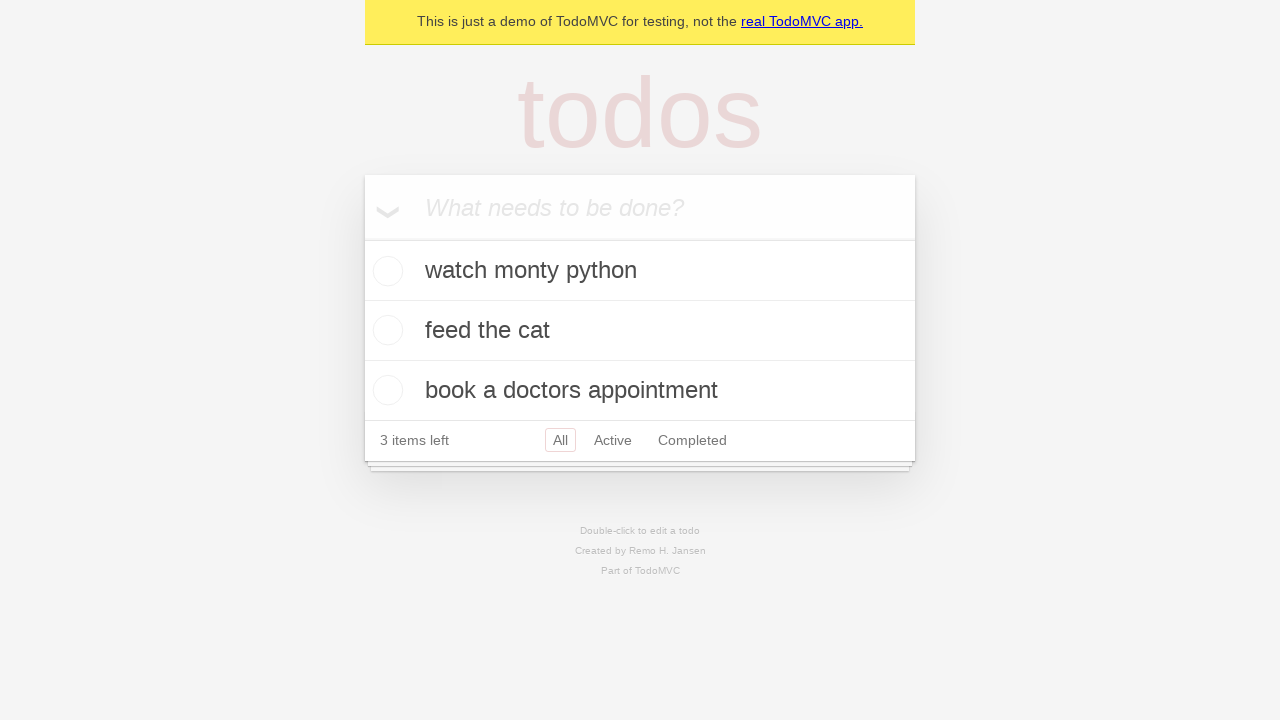

Checked the 'Mark all as complete' toggle at (362, 238) on internal:label="Mark all as complete"i
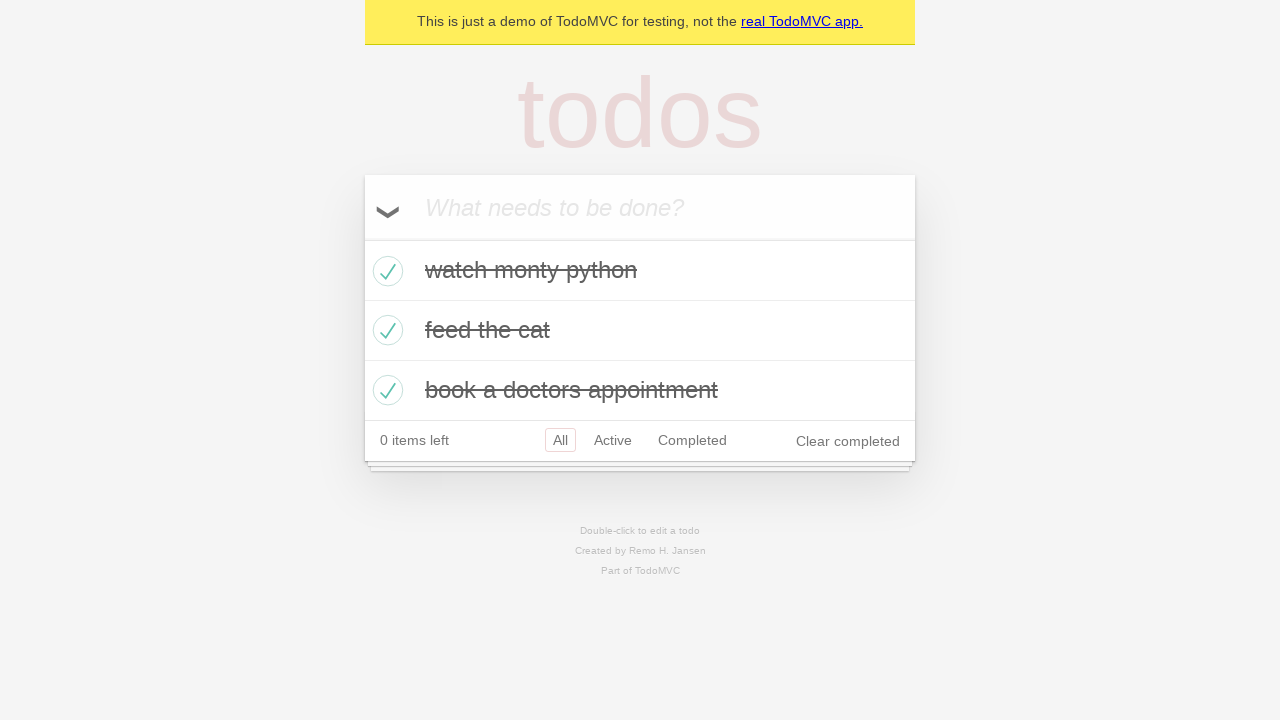

Unchecked the first todo item at (385, 271) on internal:testid=[data-testid="todo-item"s] >> nth=0 >> internal:role=checkbox
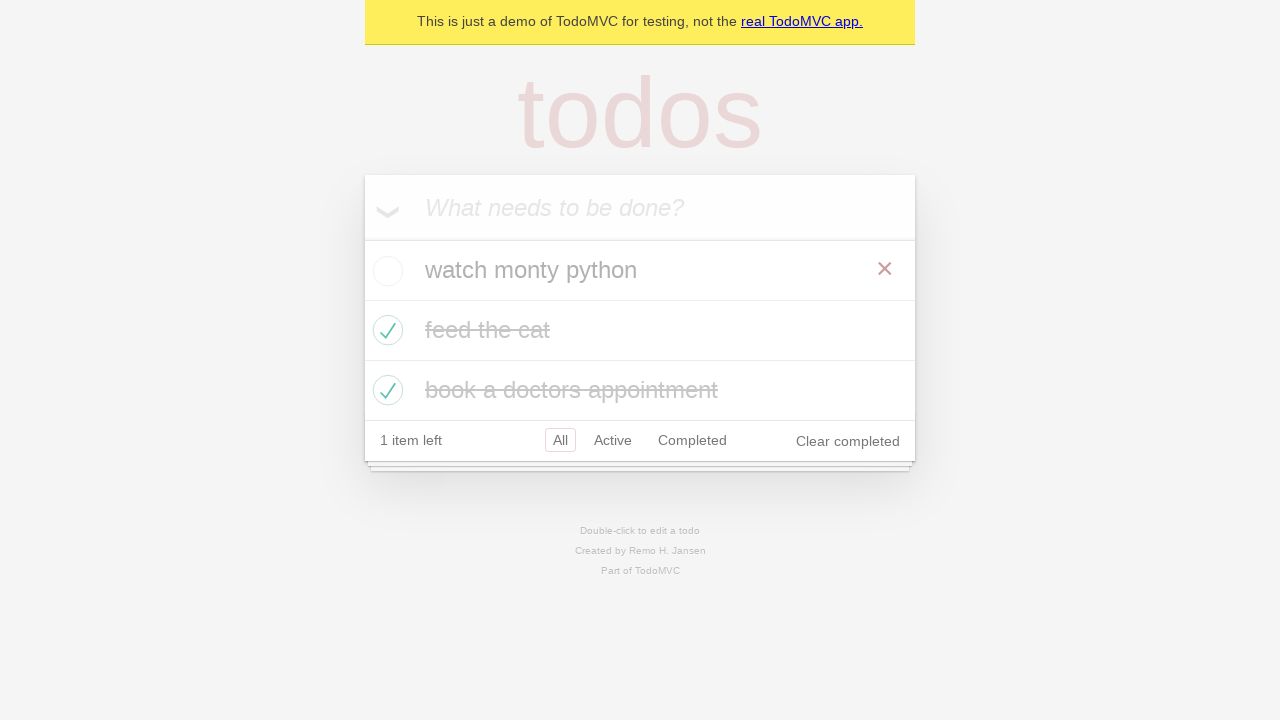

Checked the first todo item again at (385, 271) on internal:testid=[data-testid="todo-item"s] >> nth=0 >> internal:role=checkbox
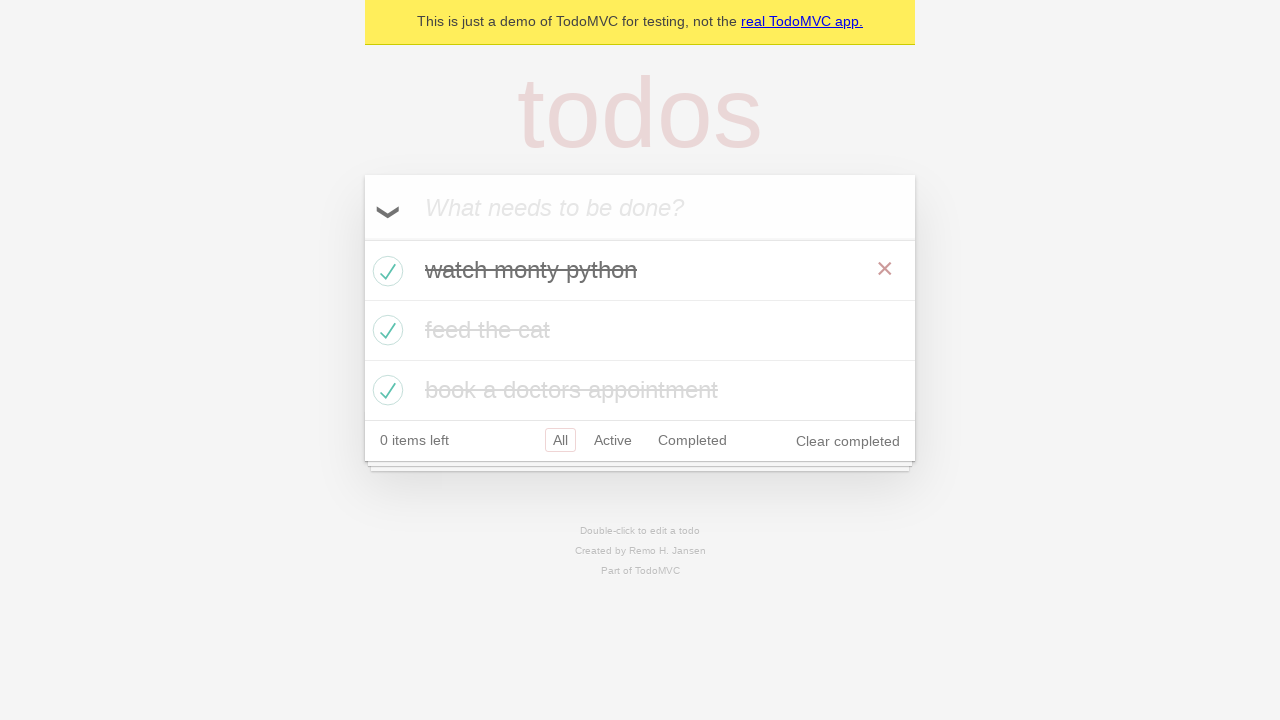

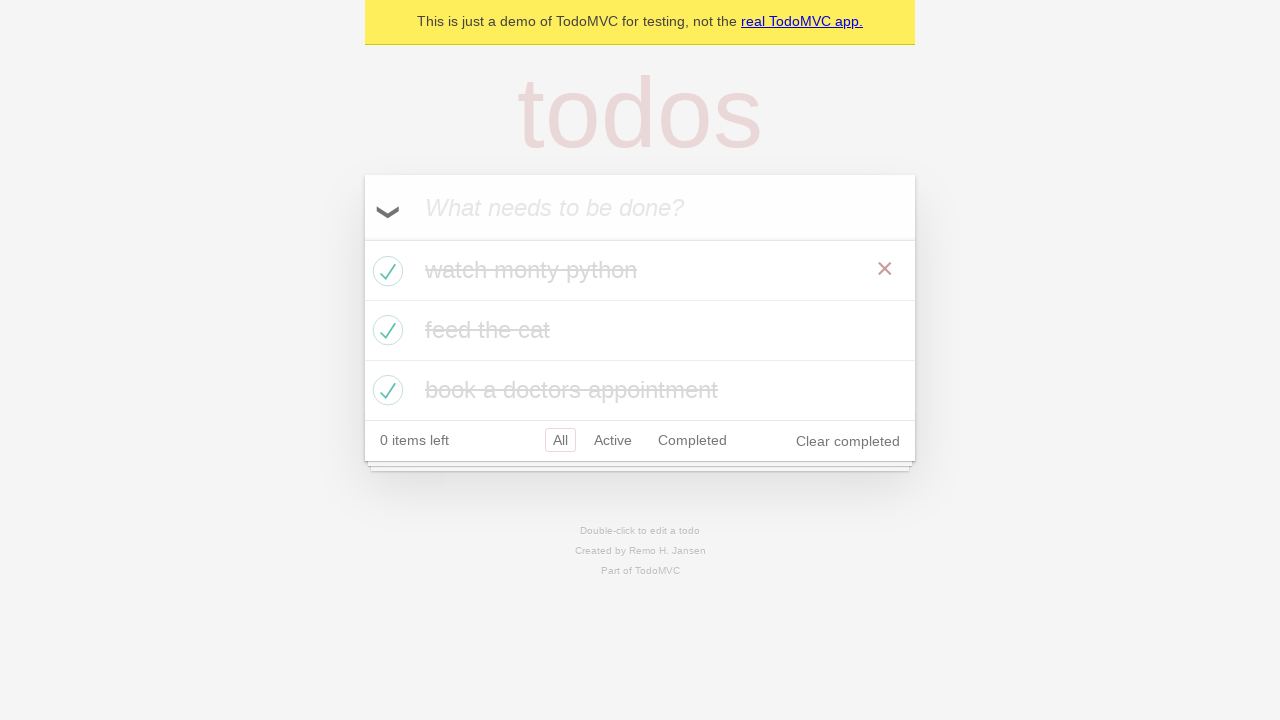